Tests dynamic loading by clicking a button and waiting for "Hello World" text to appear

Starting URL: http://the-internet.herokuapp.com/dynamic_loading/1

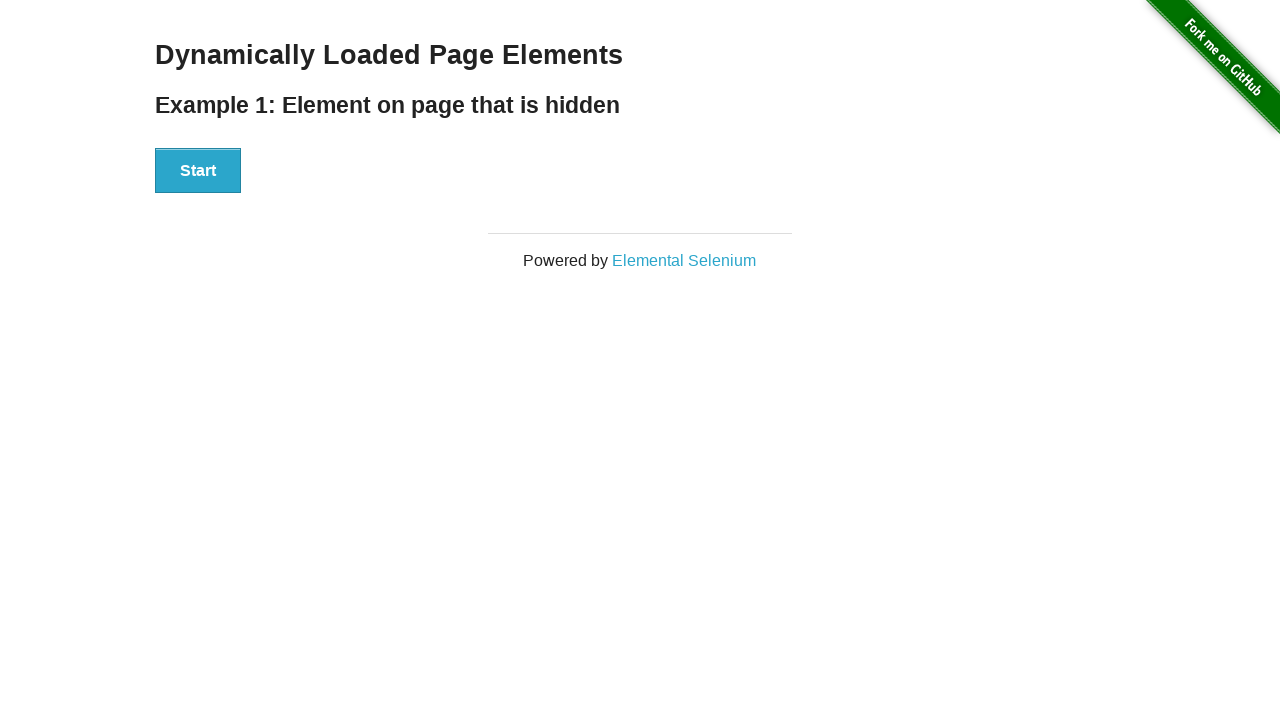

Navigated to dynamic loading test page
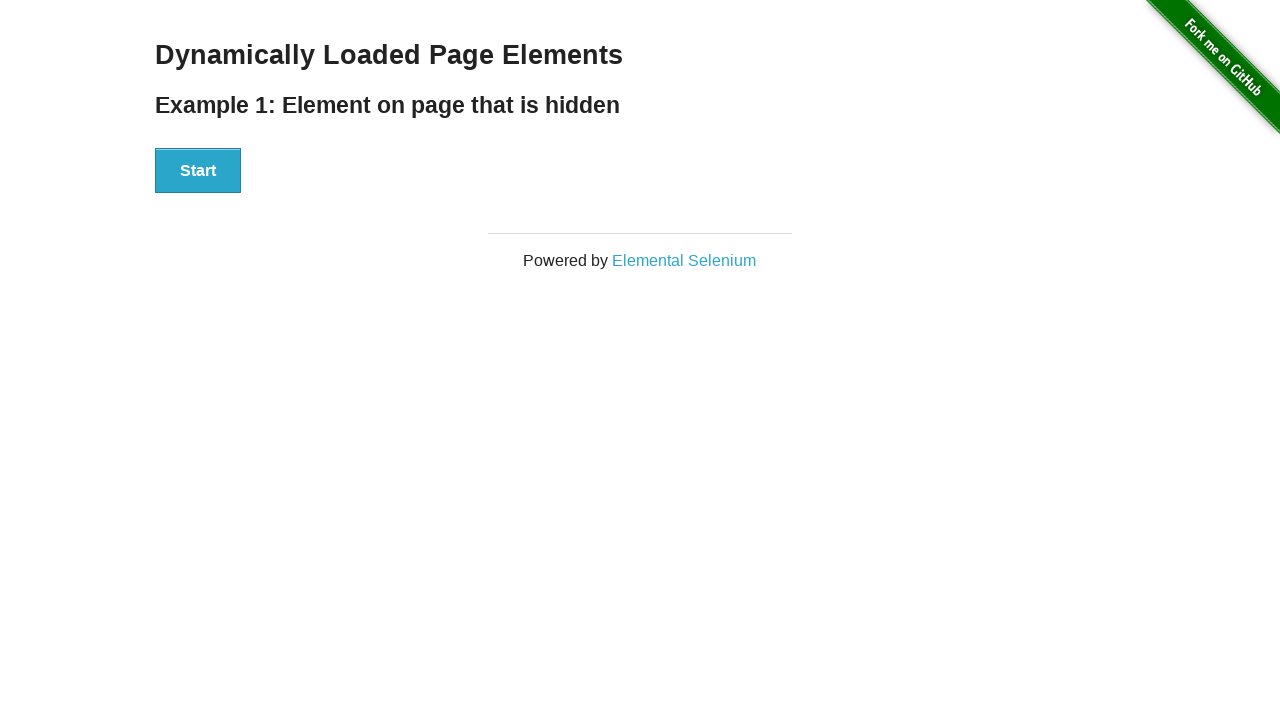

Clicked start button to trigger dynamic loading at (198, 171) on xpath=//div[@id='start']/button
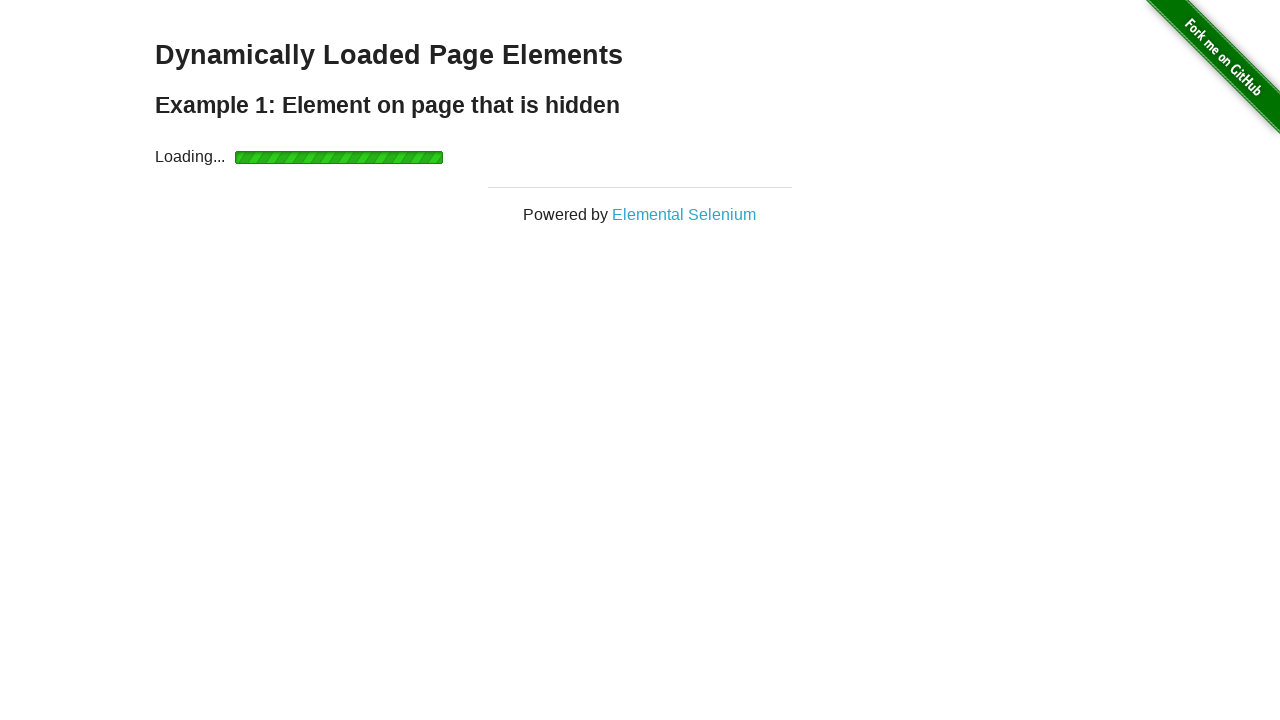

Waited for 'Hello World' text to appear
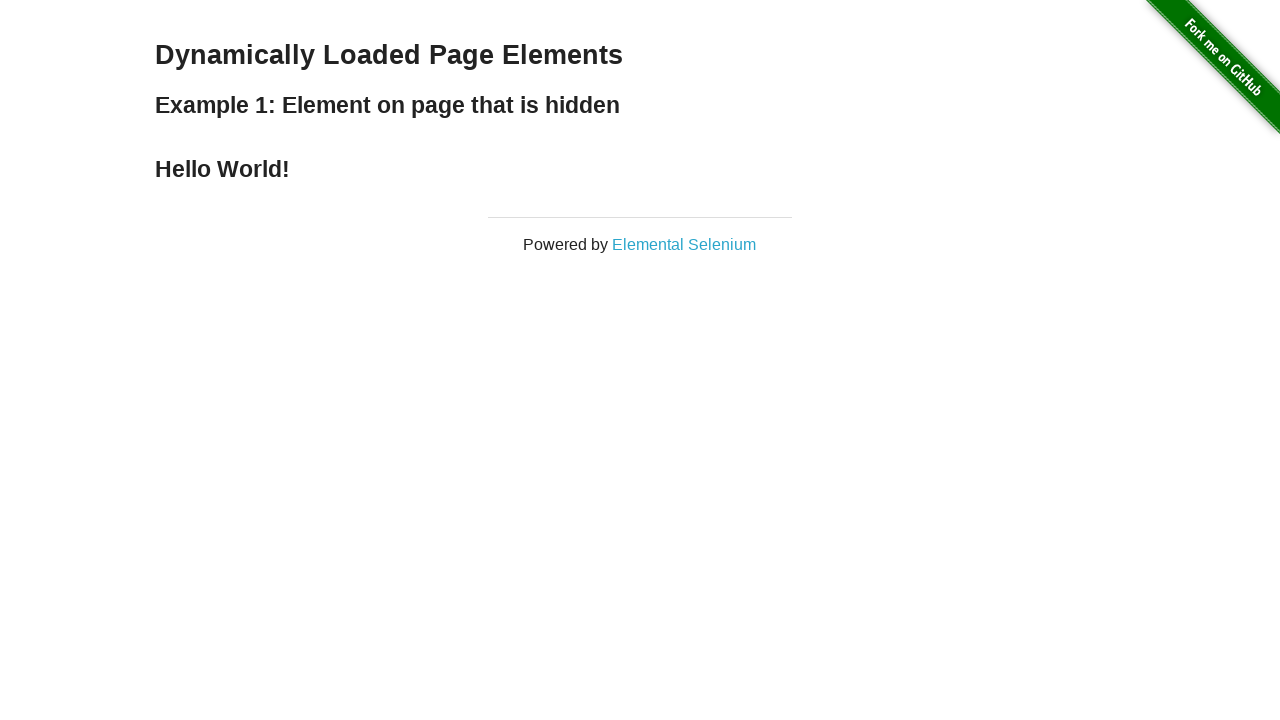

Retrieved finish text: 'Hello World!'
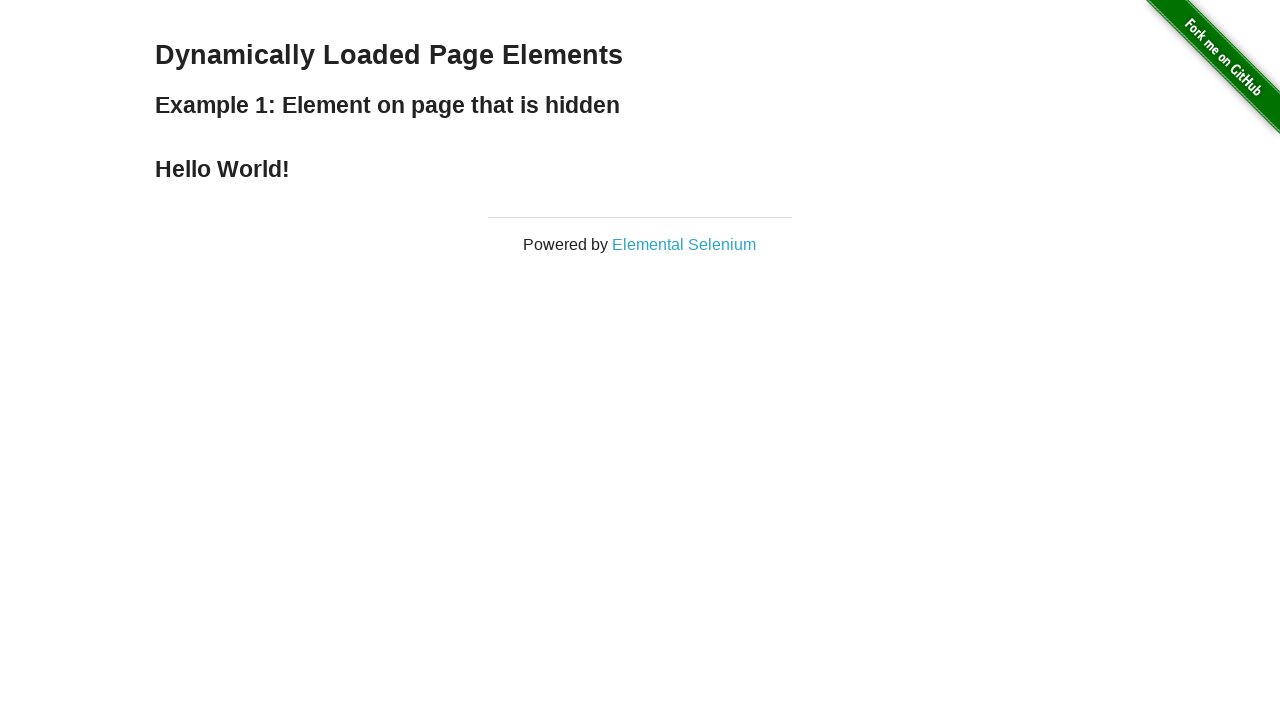

Assertion passed: 'Hello World' text found in finish element
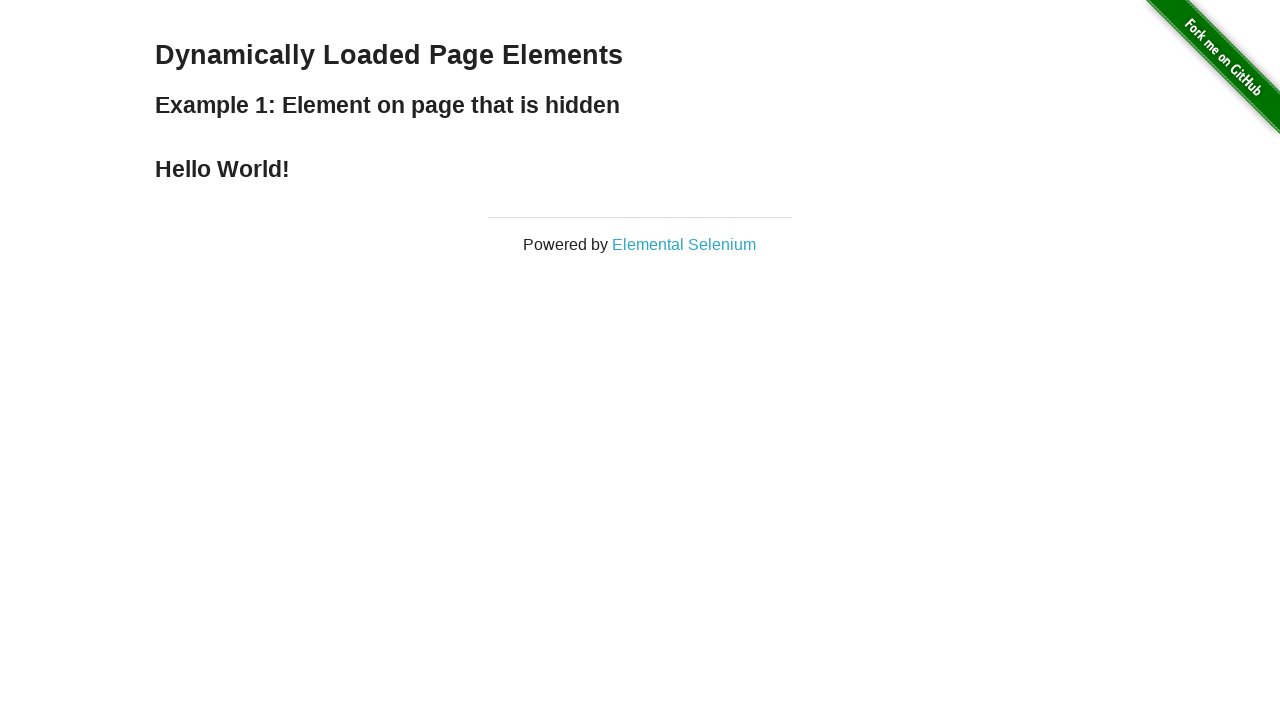

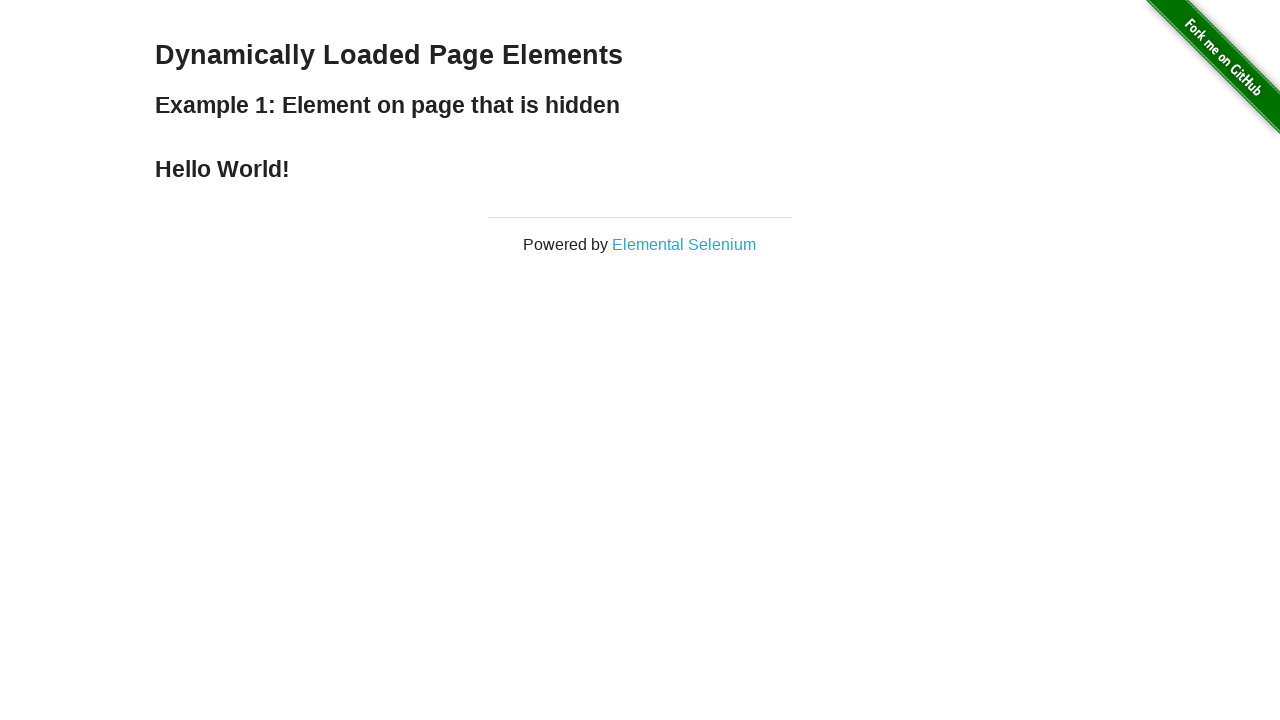